Tests navigation menu functionality by clicking through four menu items in a modal menu on a personal website

Starting URL: https://radimstudeny.cz

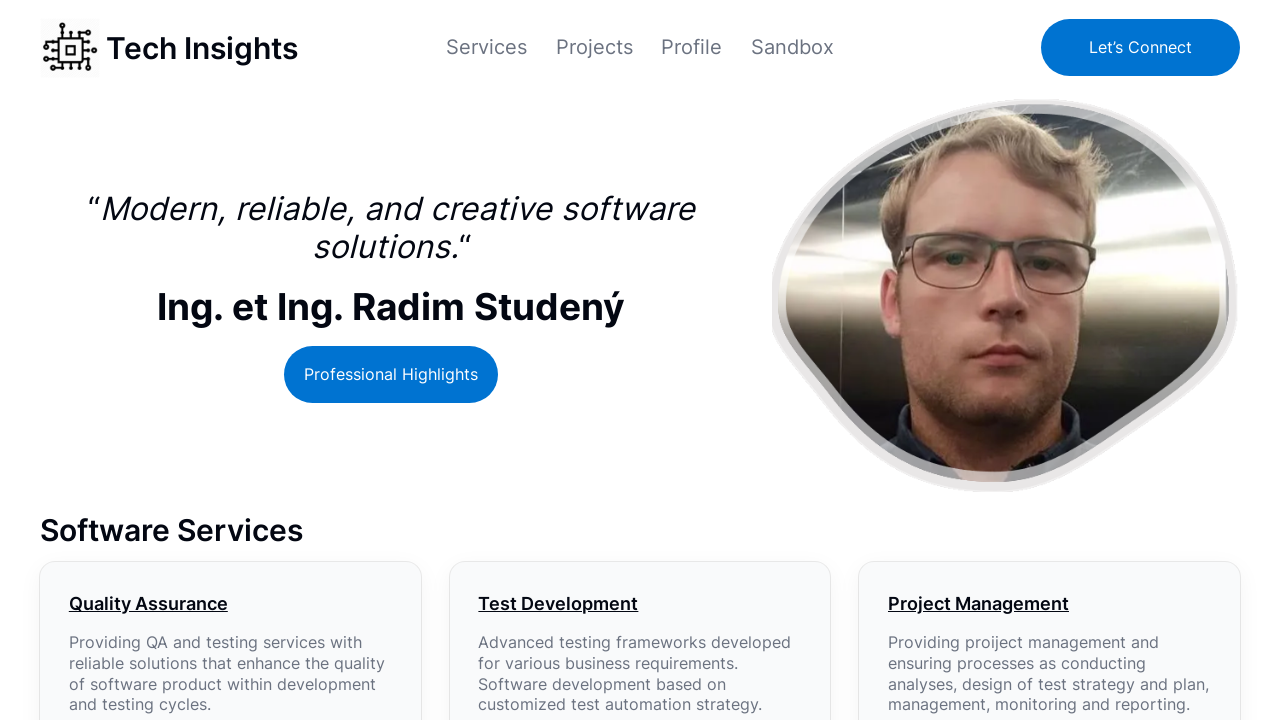

Clicked first menu item in modal menu at (486, 47) on xpath=//*[@id='modal-1-content']/ul/li[1]/a/span
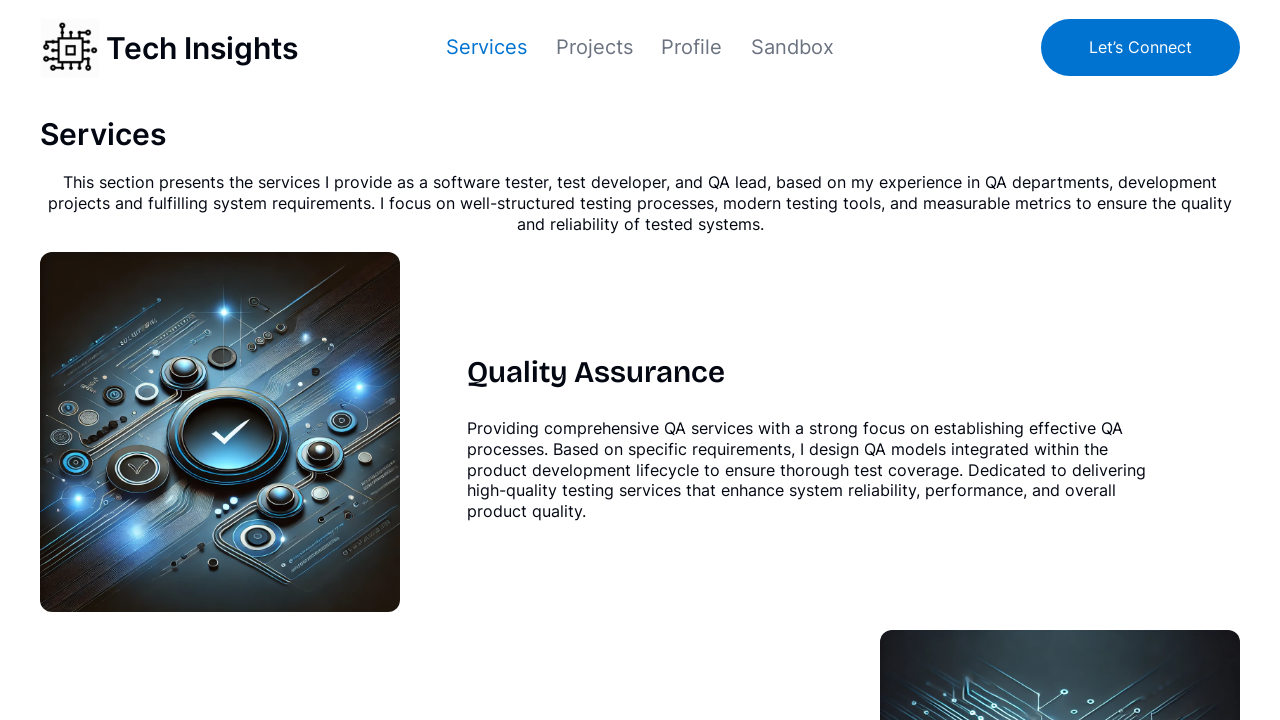

Waited 2 seconds after clicking first menu item
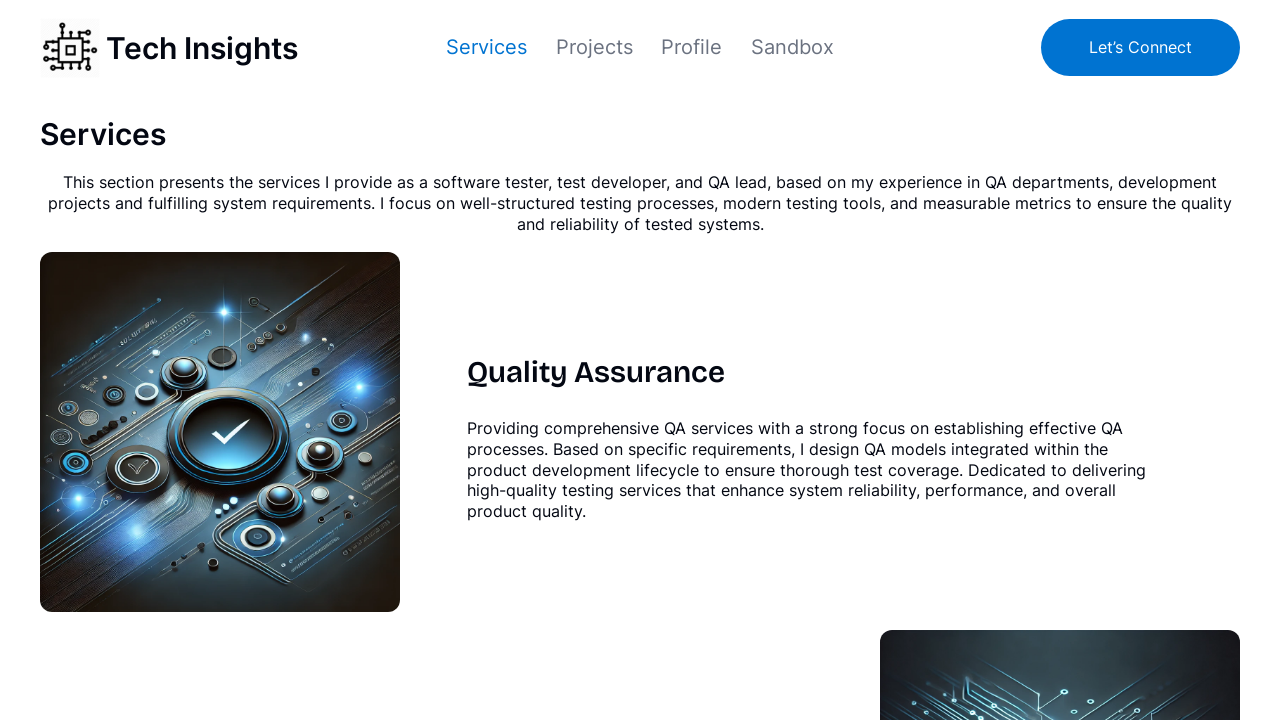

Clicked second menu item in modal menu at (594, 47) on xpath=//*[@id='modal-1-content']/ul/li[2]/a/span
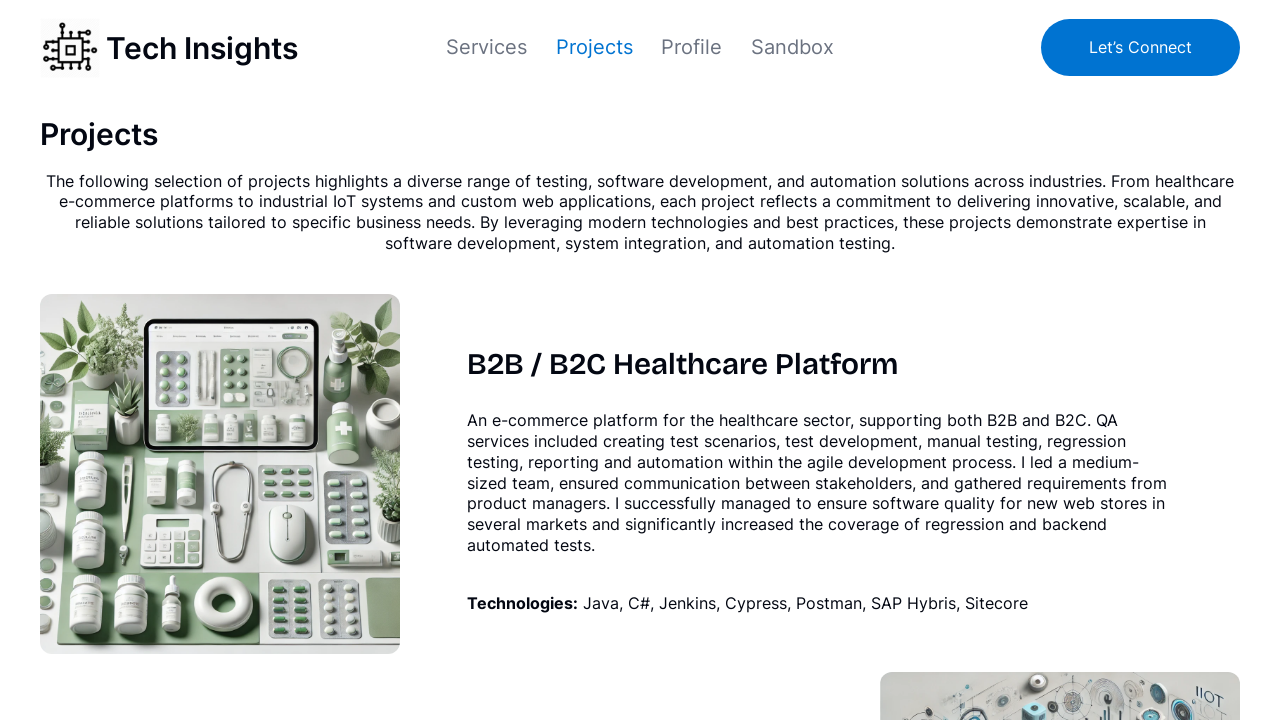

Waited 2 seconds after clicking second menu item
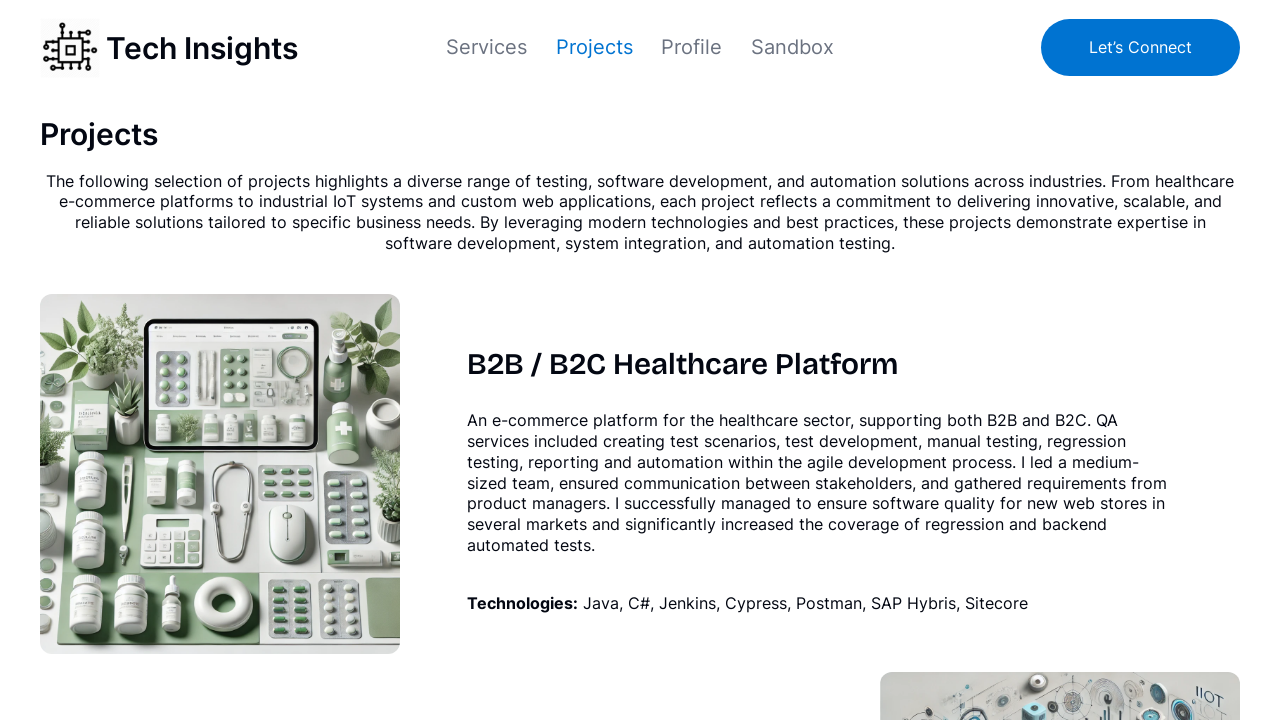

Clicked third menu item in modal menu at (692, 47) on xpath=//*[@id='modal-1-content']/ul/li[3]/a/span
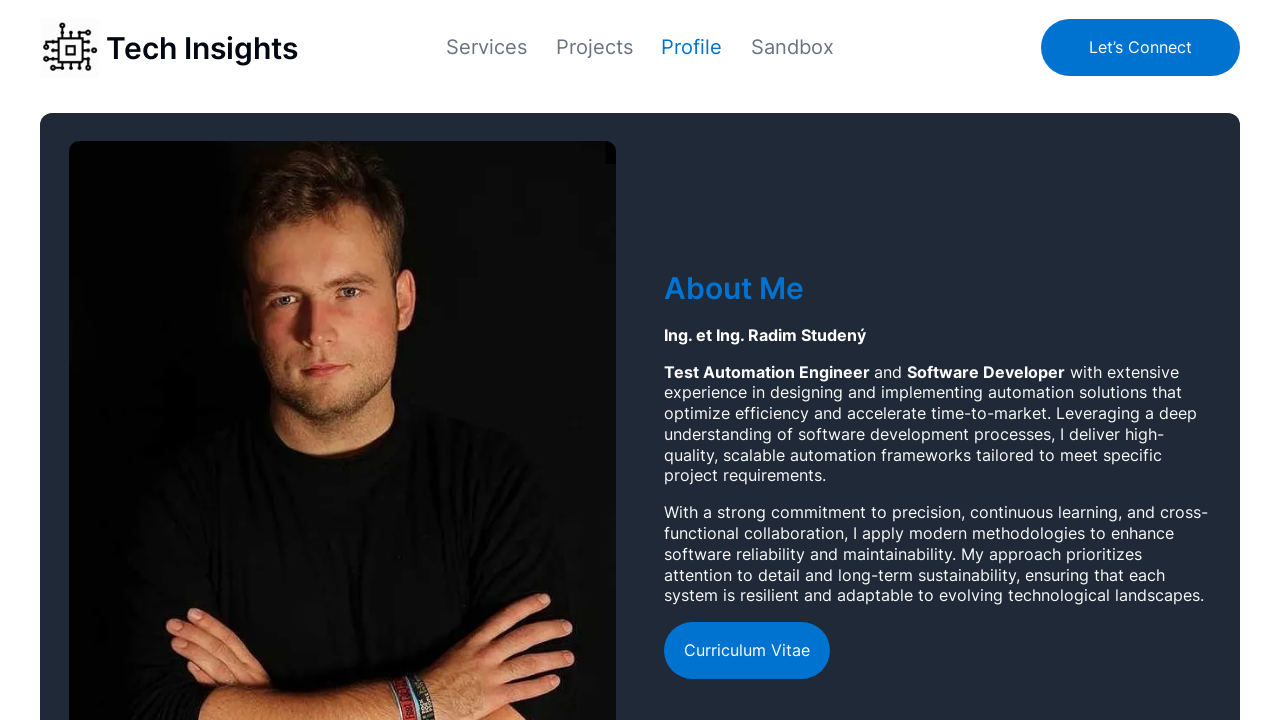

Waited 2 seconds after clicking third menu item
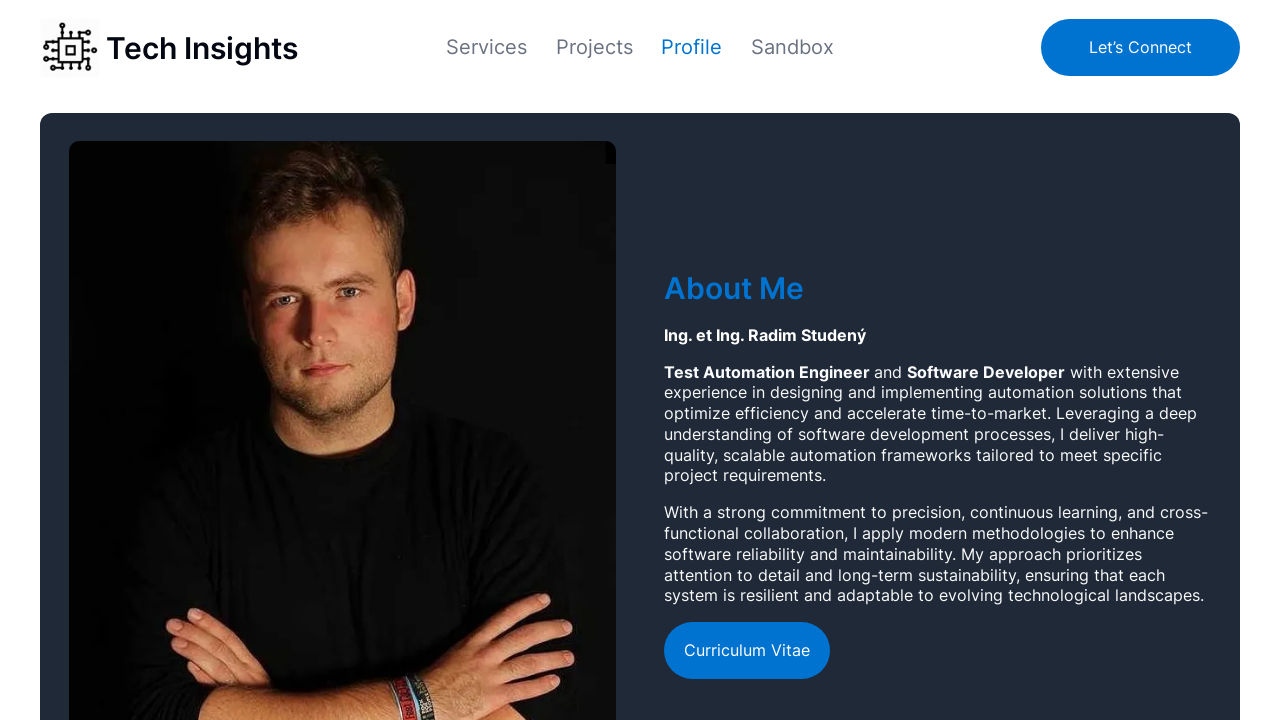

Clicked fourth menu item in modal menu at (793, 47) on xpath=//*[@id='modal-1-content']/ul/li[4]/a/span
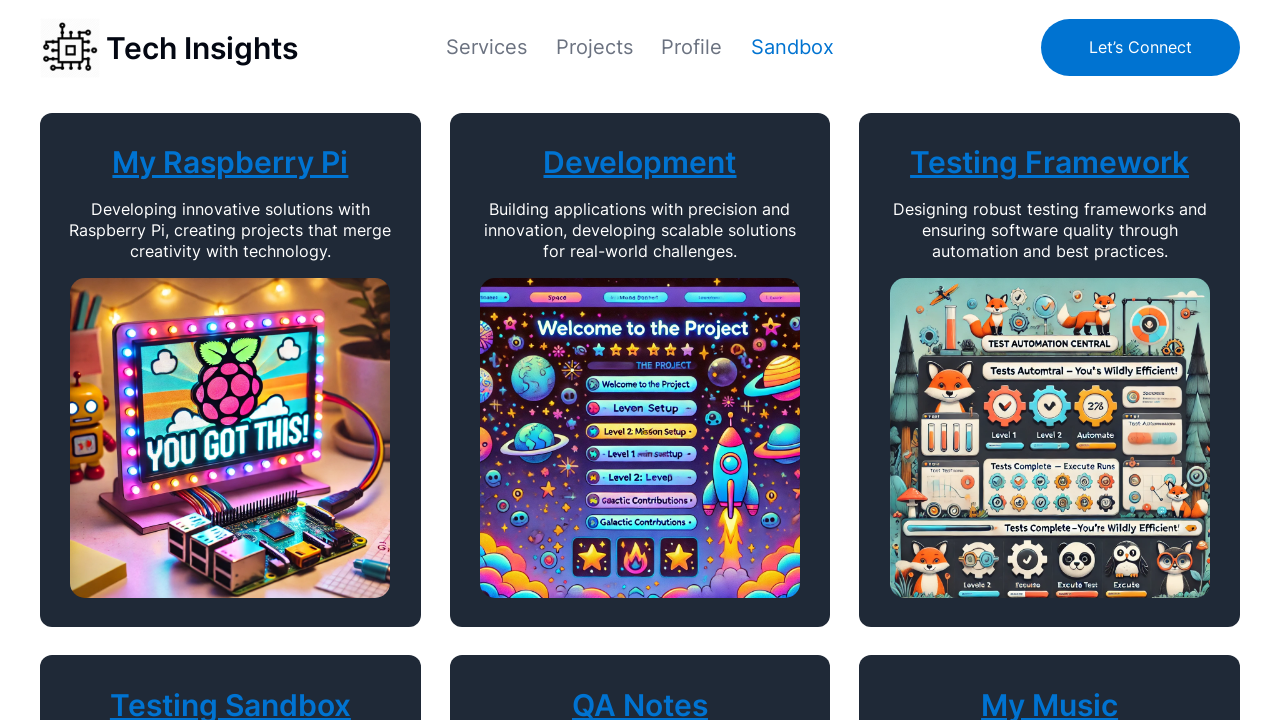

Waited 2 seconds after clicking fourth menu item
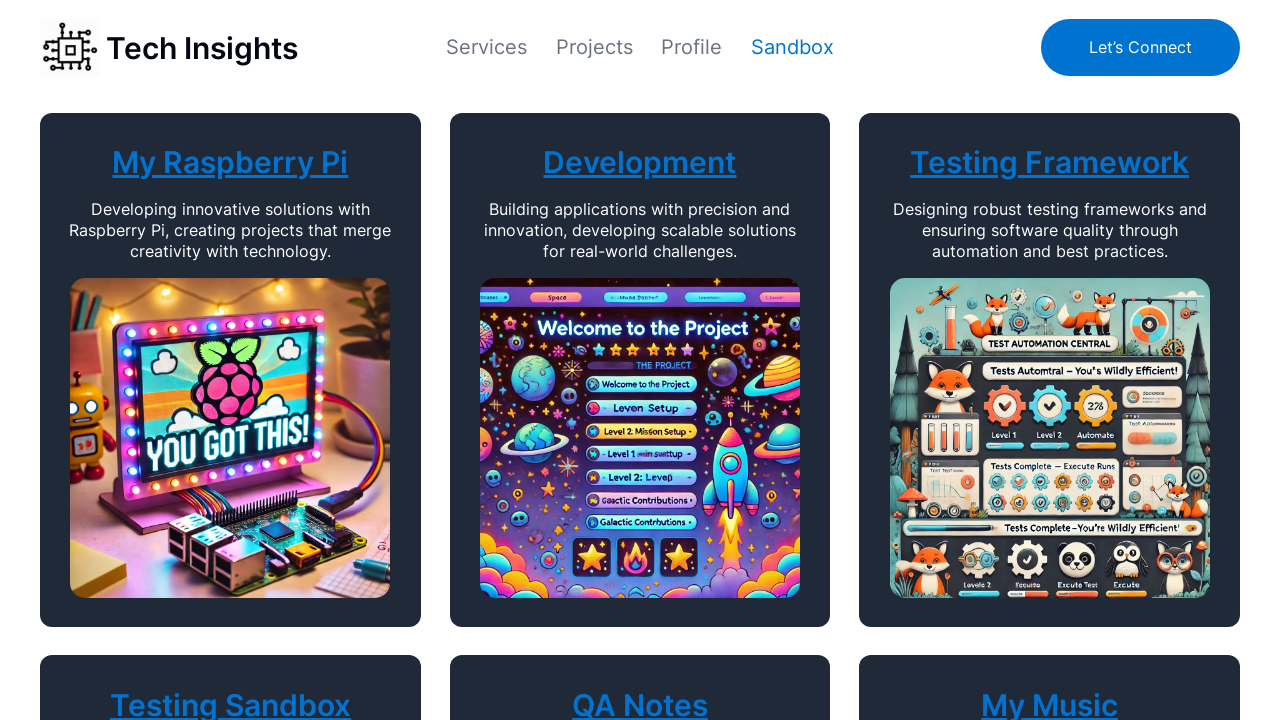

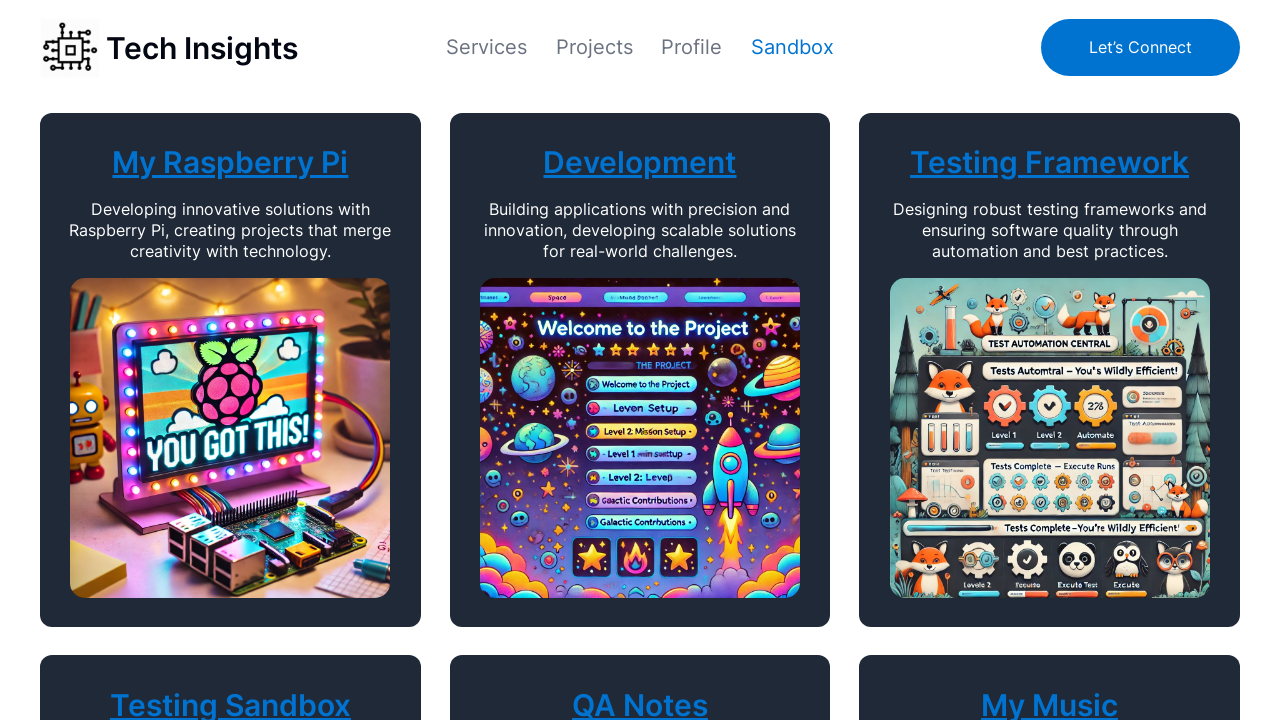